Fills and submits a text box form with user information

Starting URL: https://demoqa.com/text-box

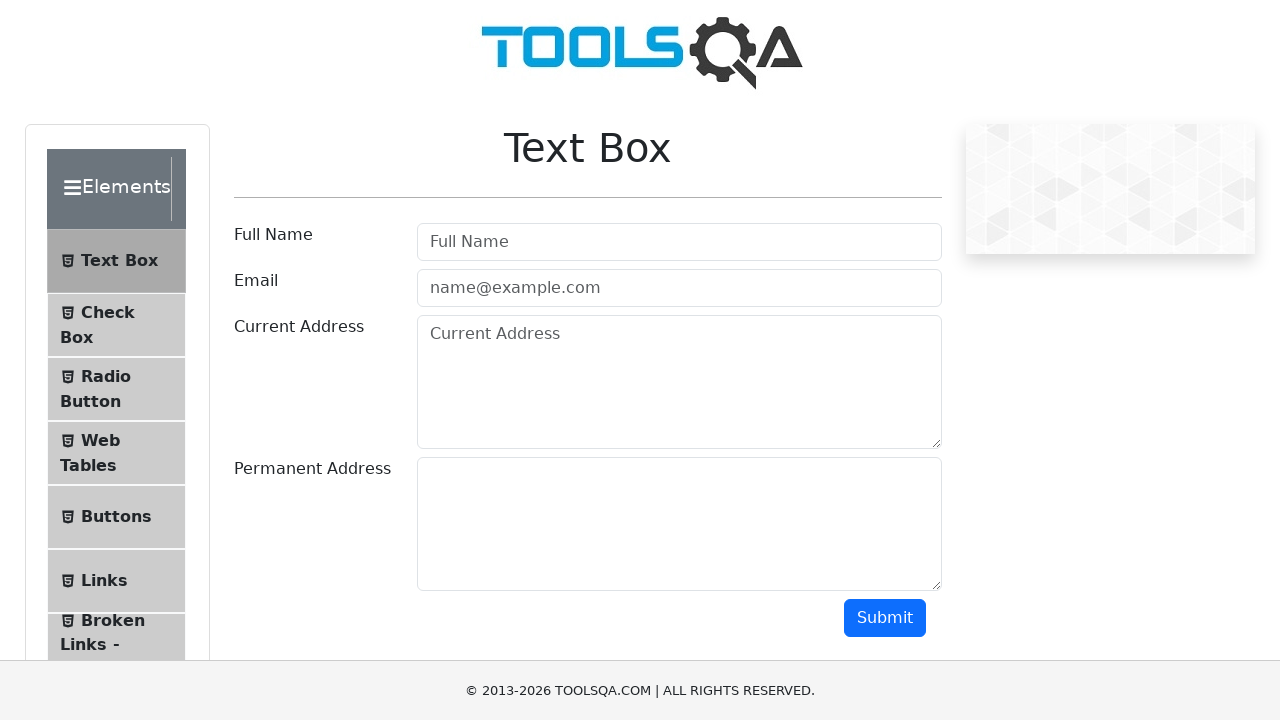

Filled username field with 'Test User' on #userName
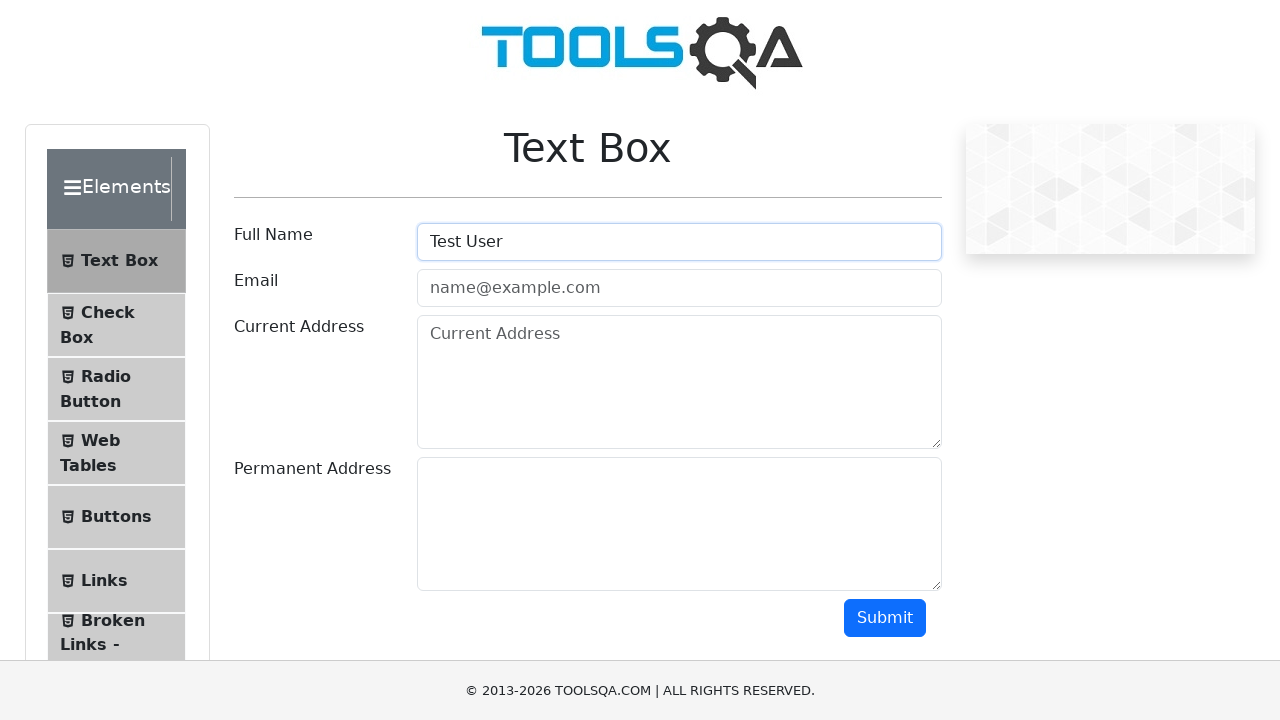

Filled email field with 'testuser@test.com' on #userEmail
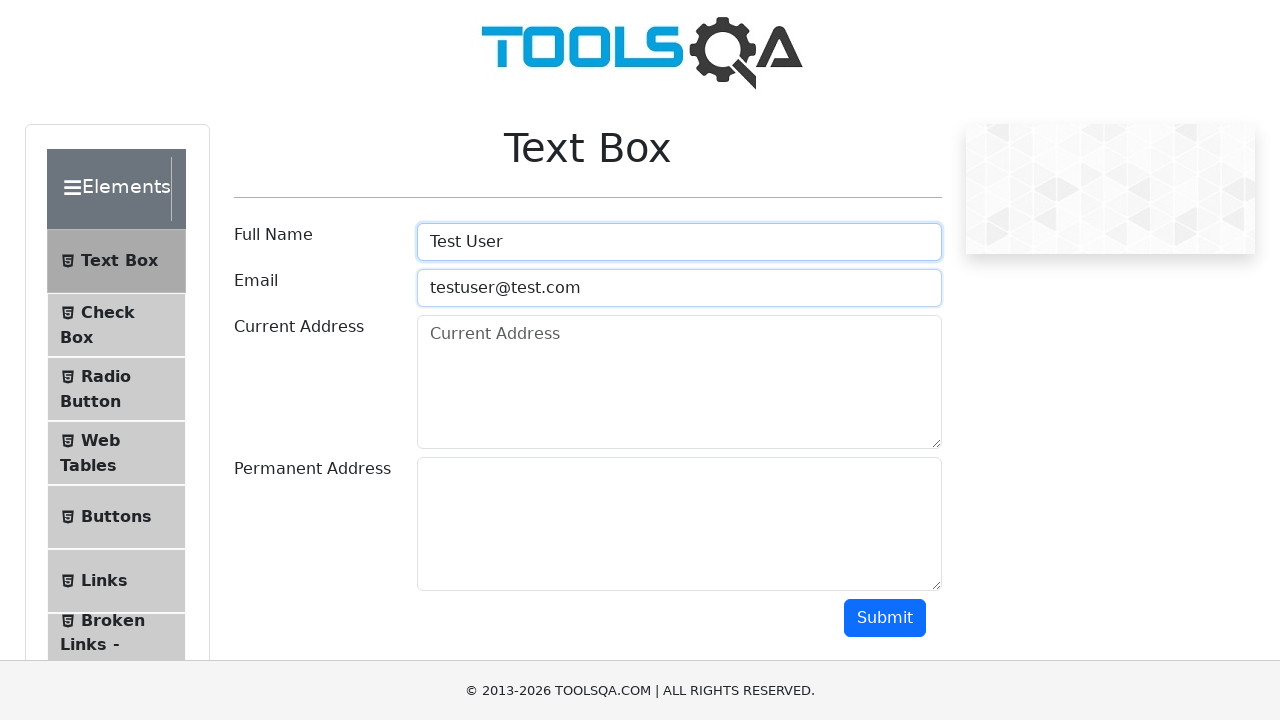

Scrolled down 500px to reveal submit button
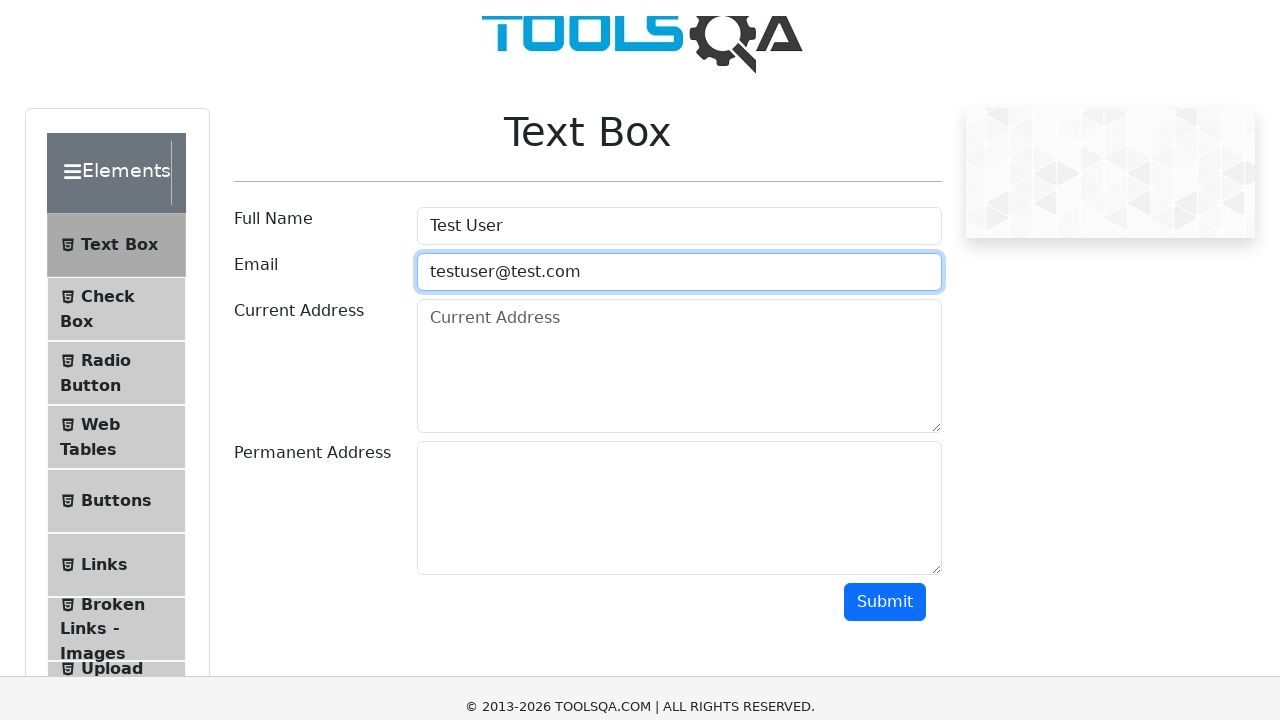

Clicked submit button at (885, 118) on #submit
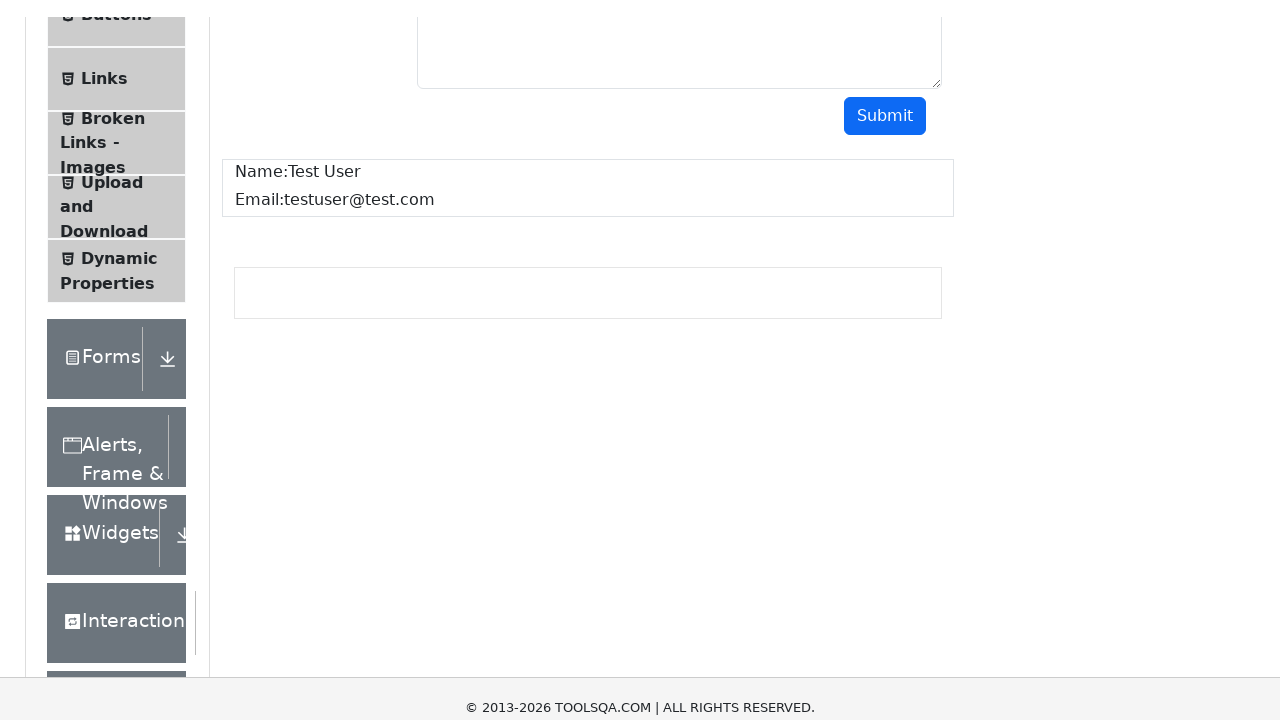

Name element appeared on the page
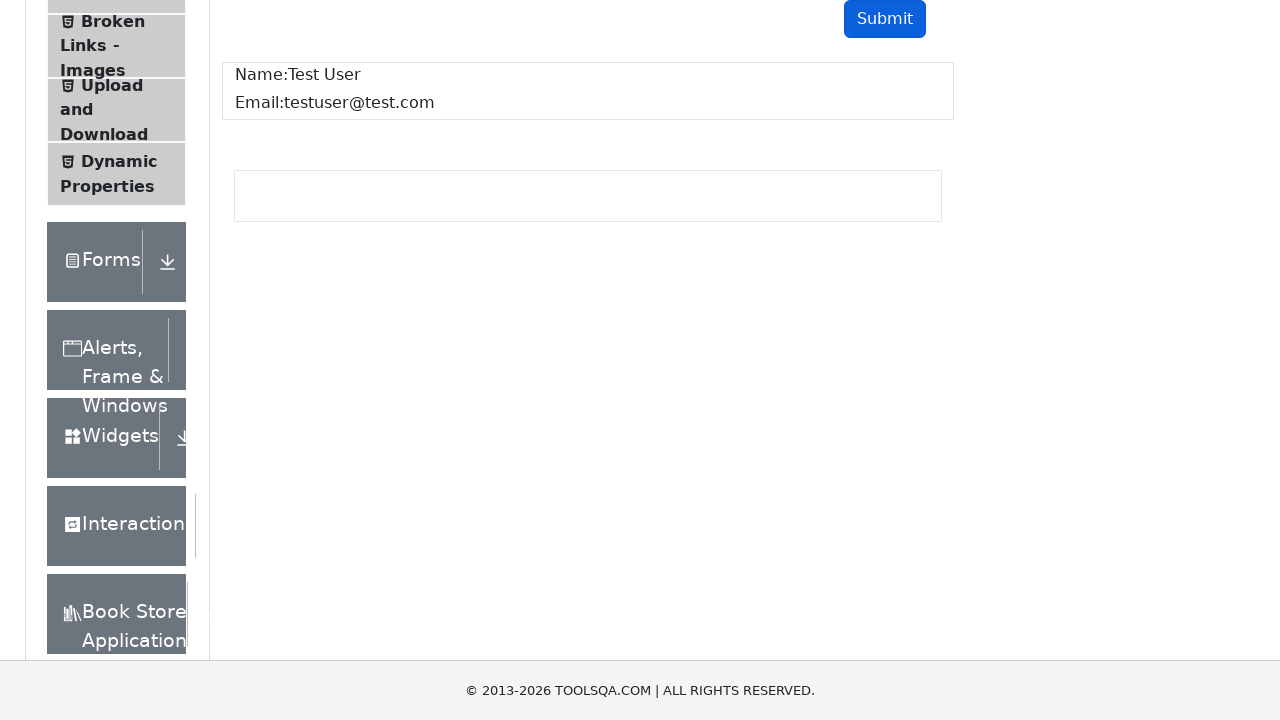

Verified that submitted name 'Test User' appears in the output
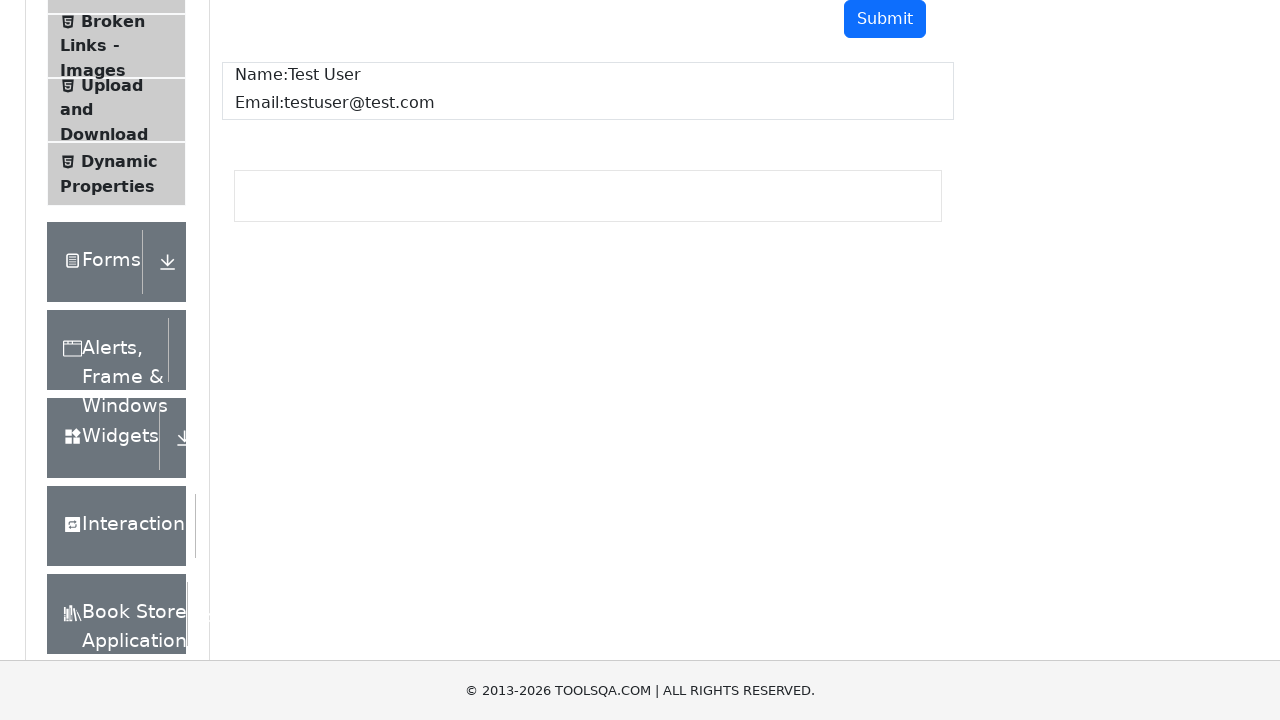

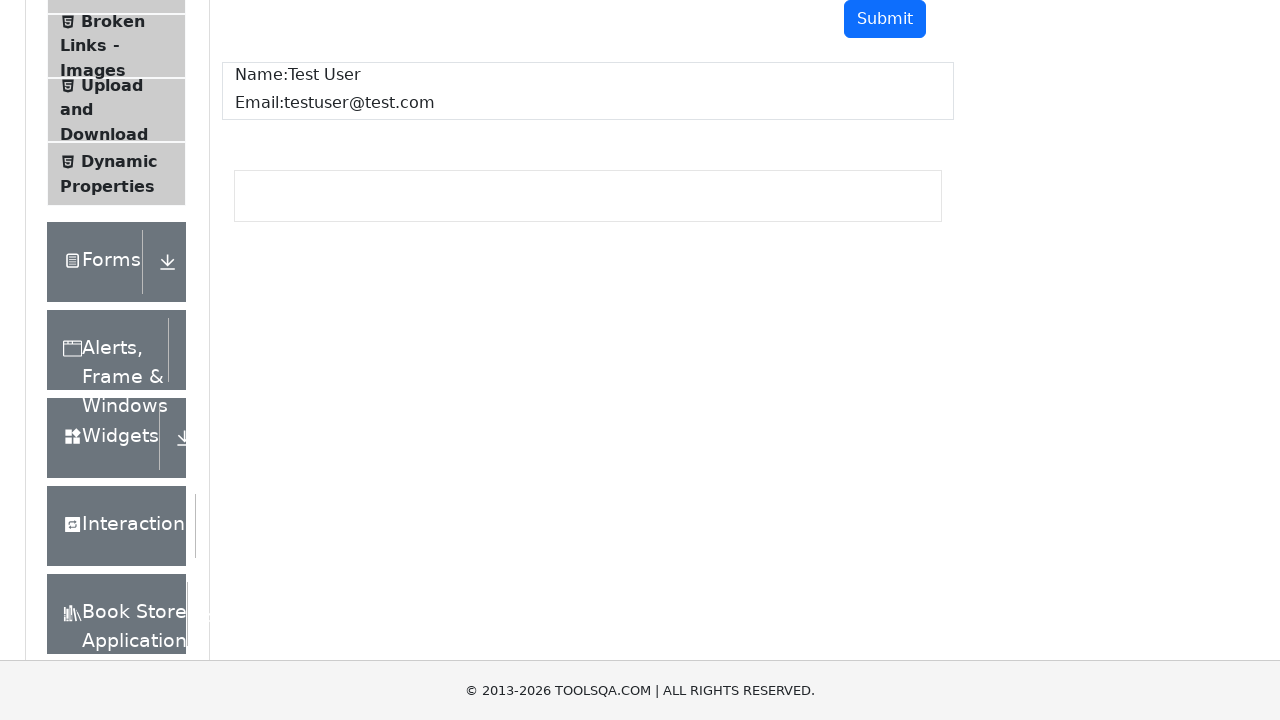